Tests radio button selection functionality by clicking the Female radio button on a registration form

Starting URL: http://demo.automationtesting.in/Register.html

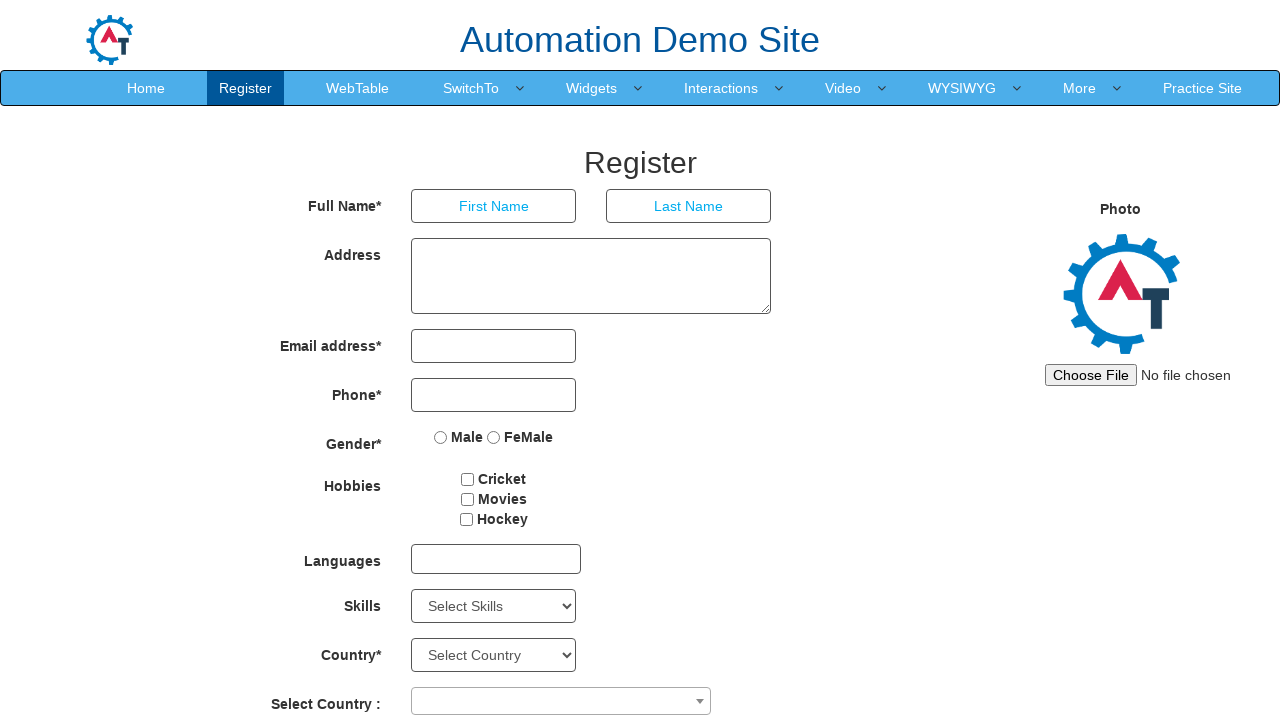

Clicked the Female radio button at (494, 437) on input[value='FeMale']
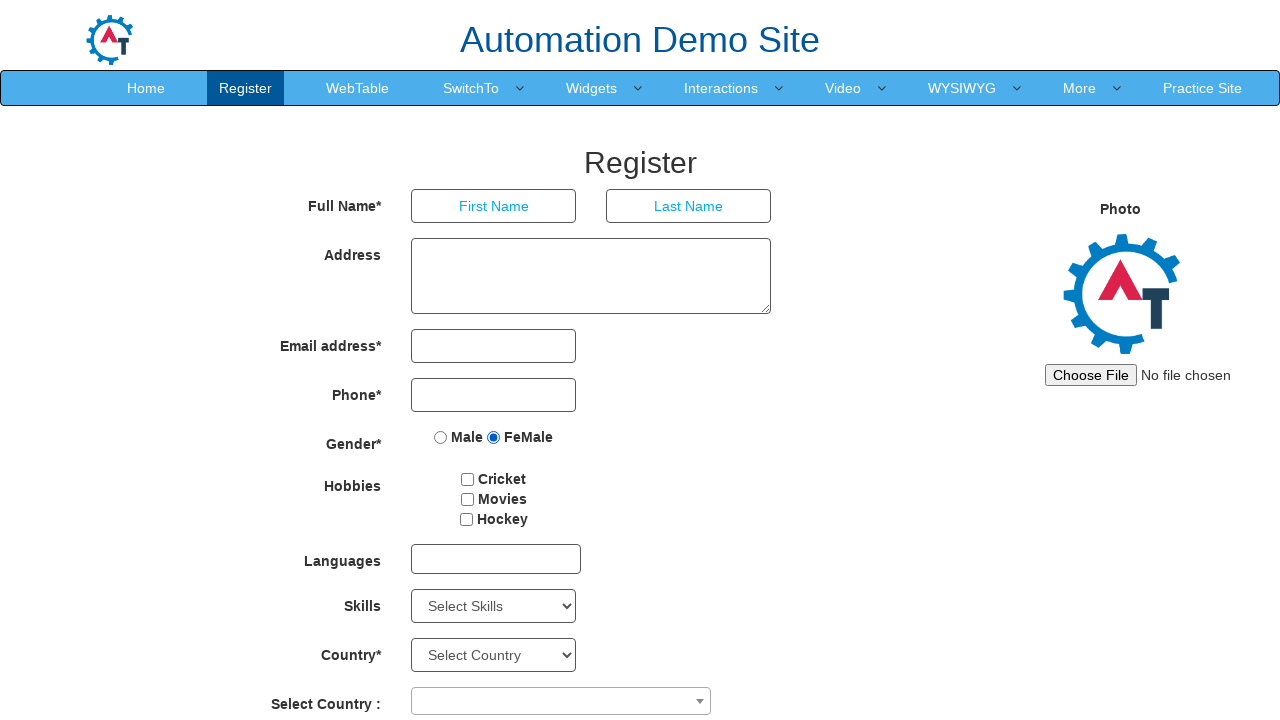

Located the Female radio button element
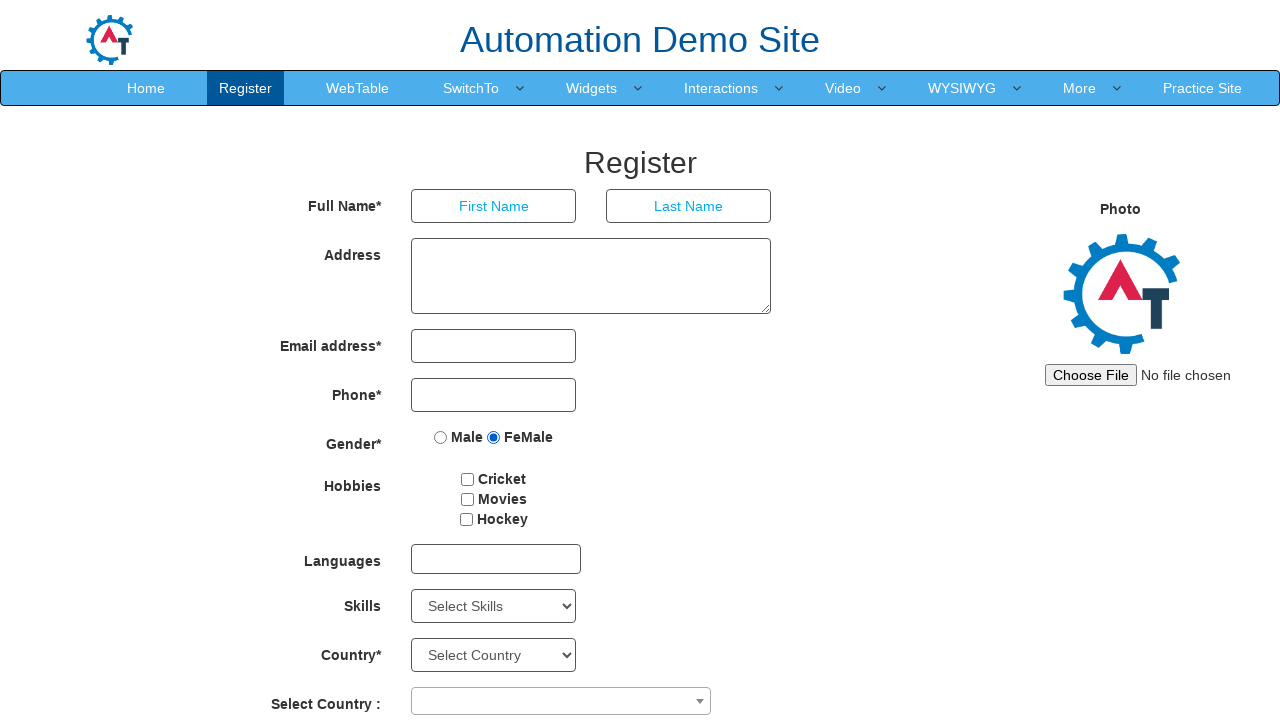

Verified Female radio button is checked
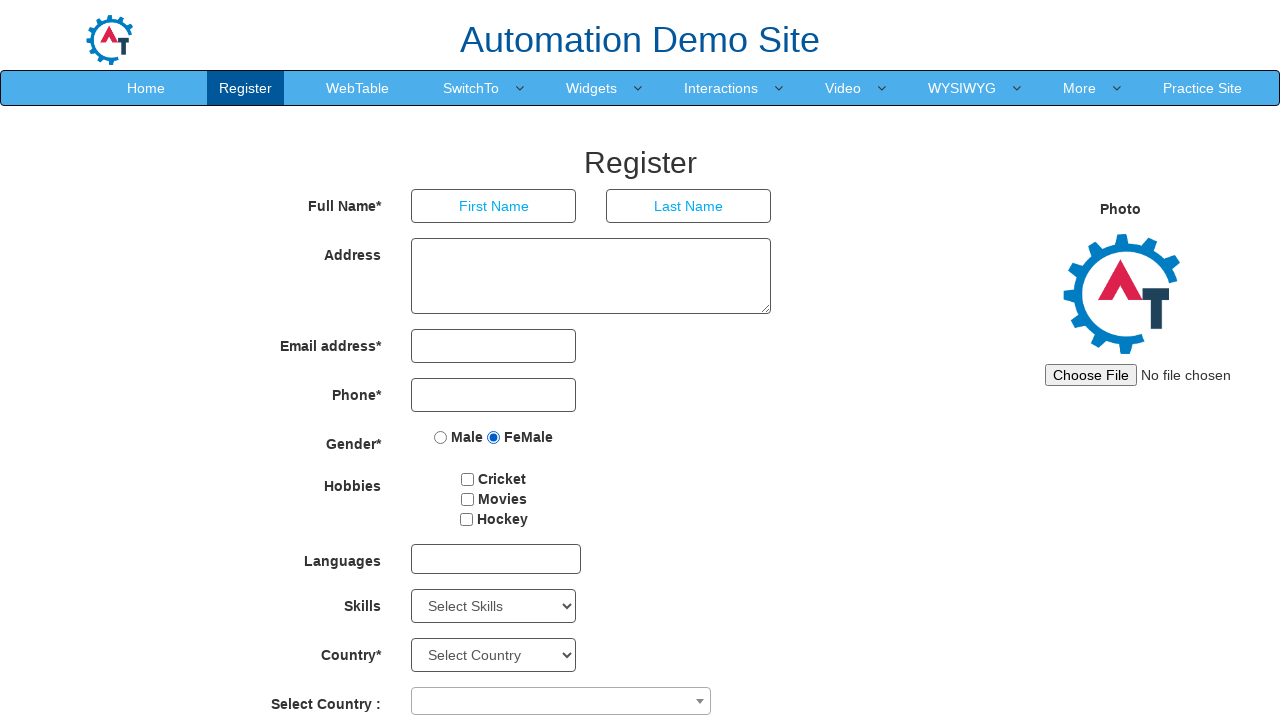

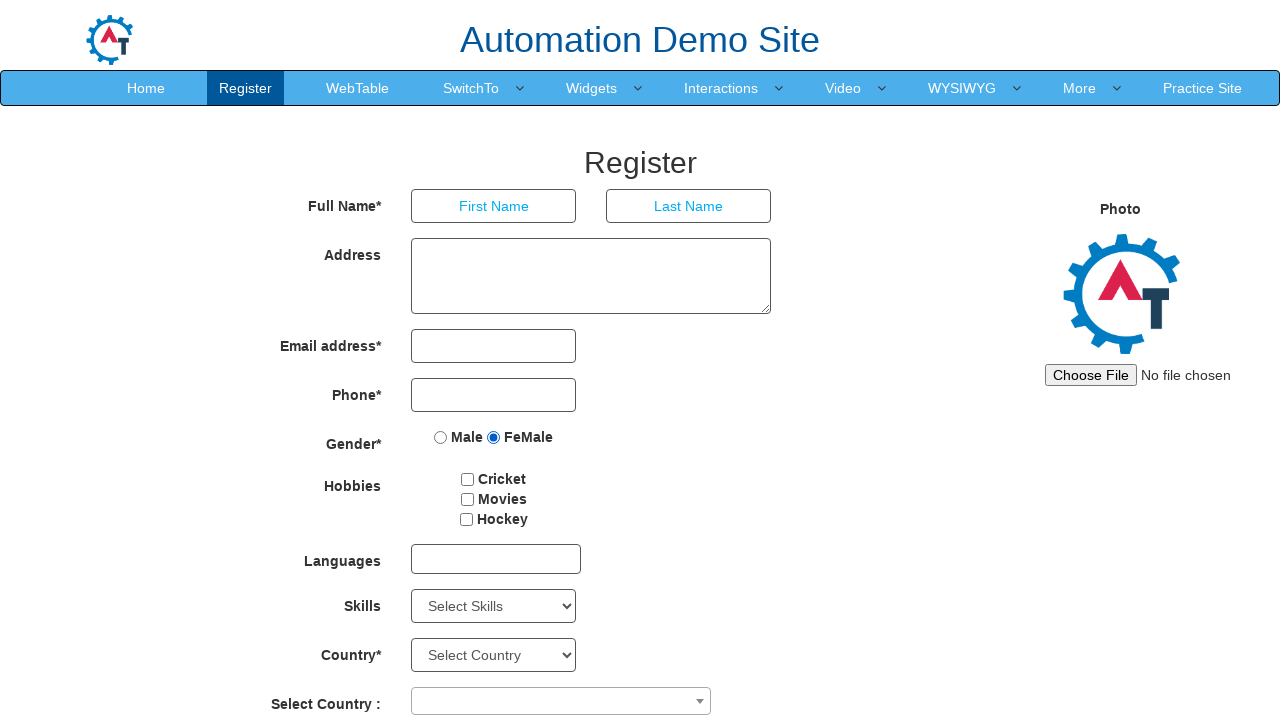